Tests hover functionality by hovering over the first avatar and verifying that the hidden caption/additional user information becomes visible.

Starting URL: http://the-internet.herokuapp.com/hovers

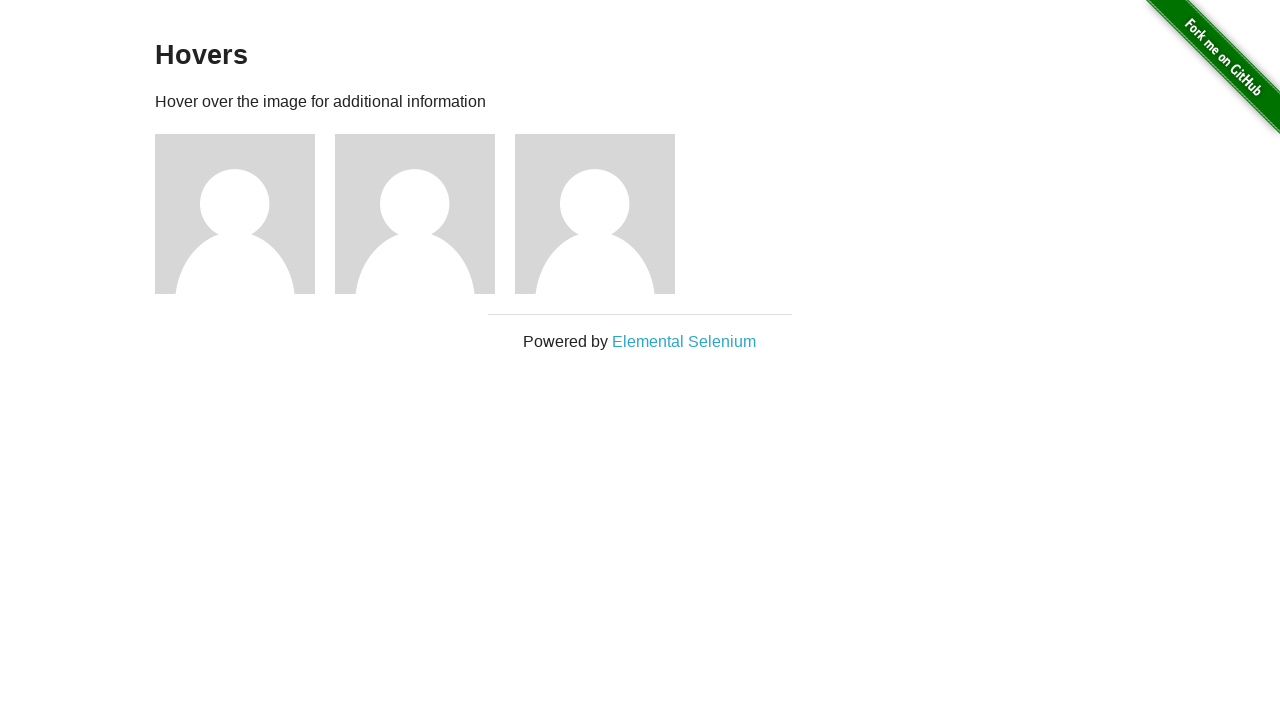

Located the first avatar figure element
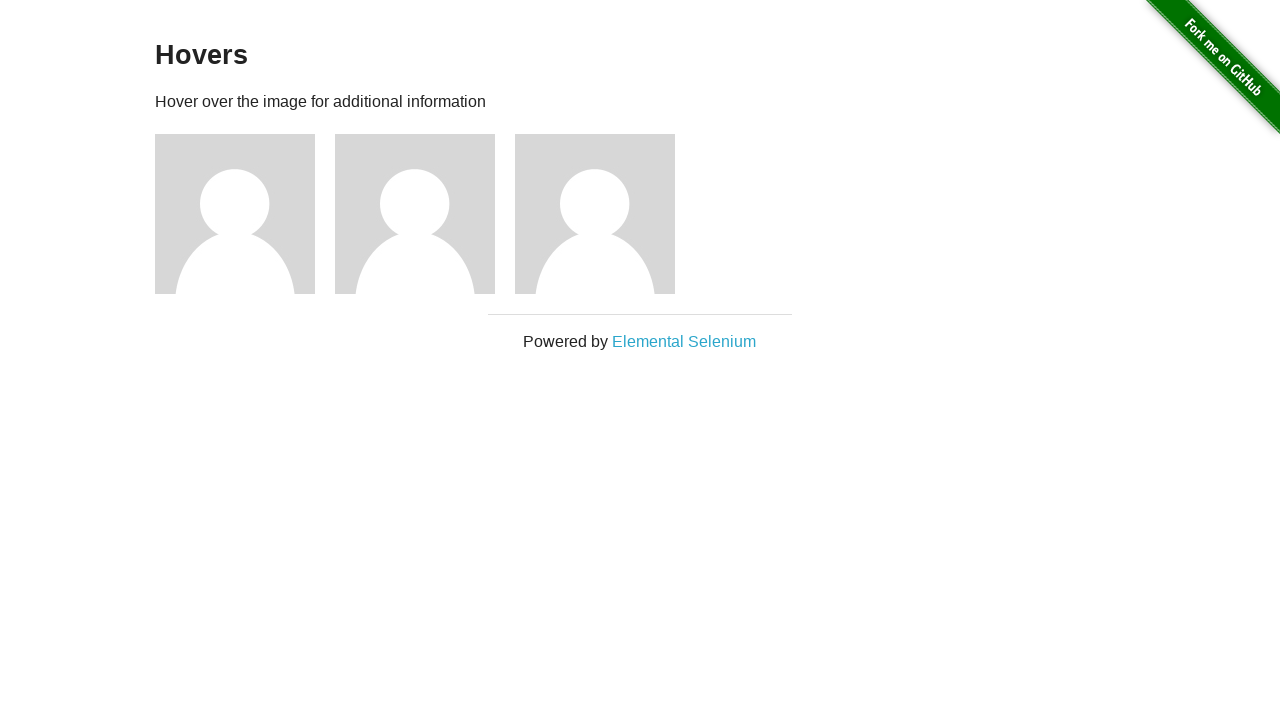

Hovered over the first avatar at (245, 214) on .figure >> nth=0
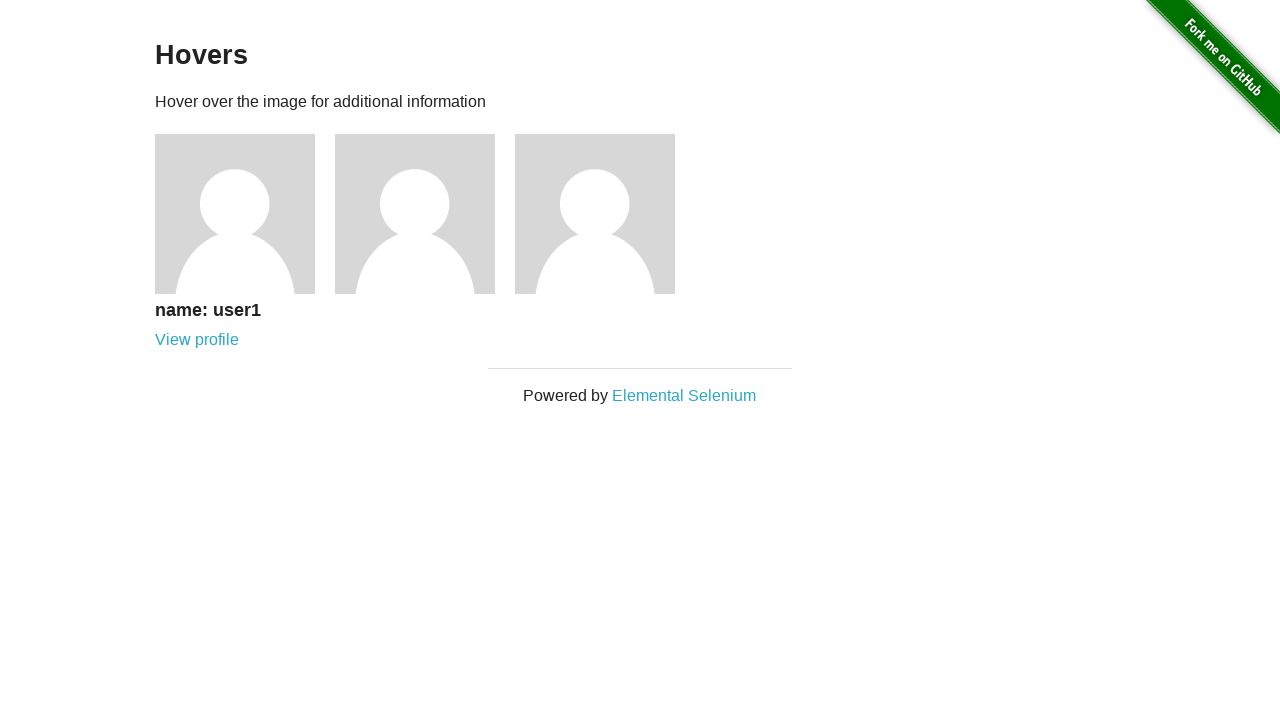

Waited for figcaption to appear
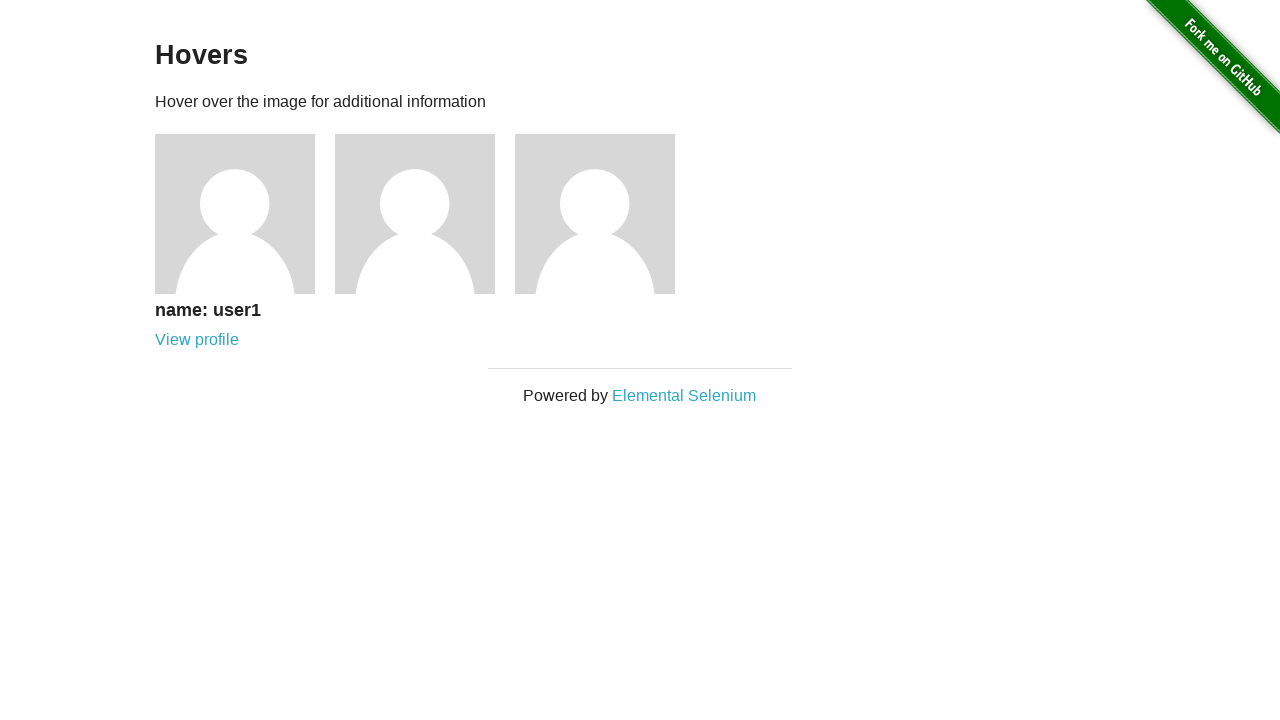

Located the first figcaption element
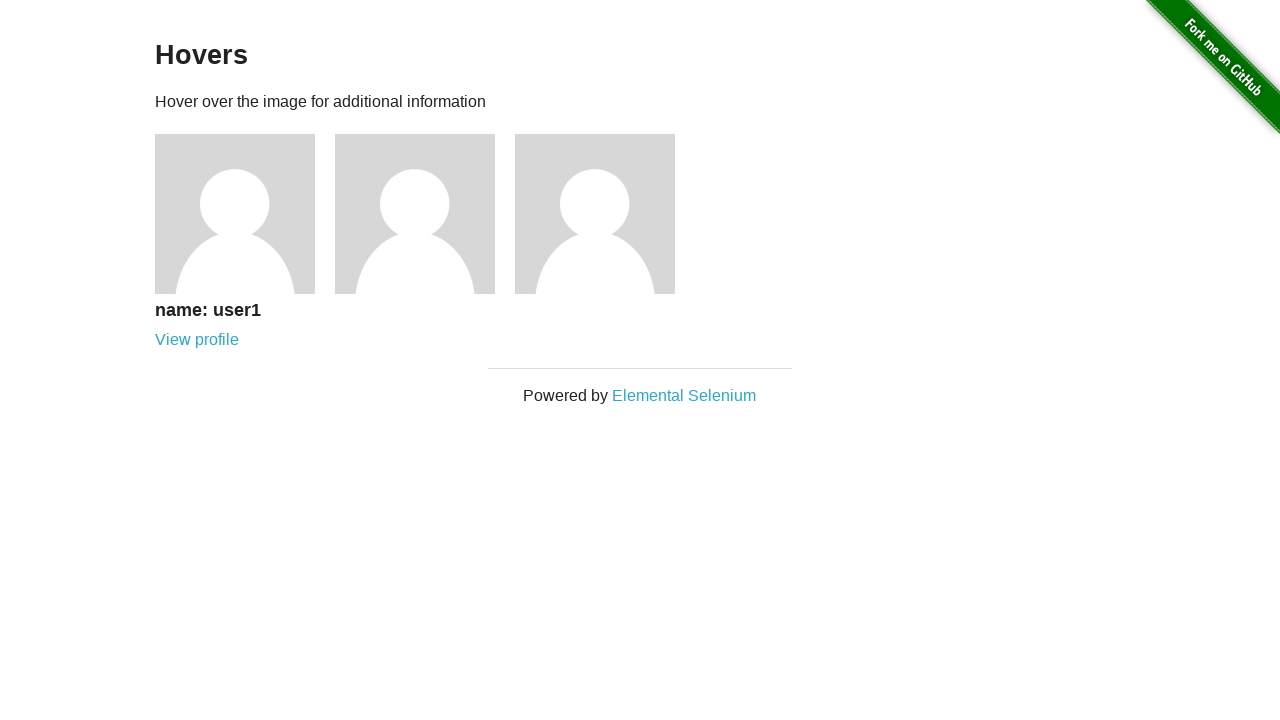

Verified that the hidden user information caption is now visible after hover
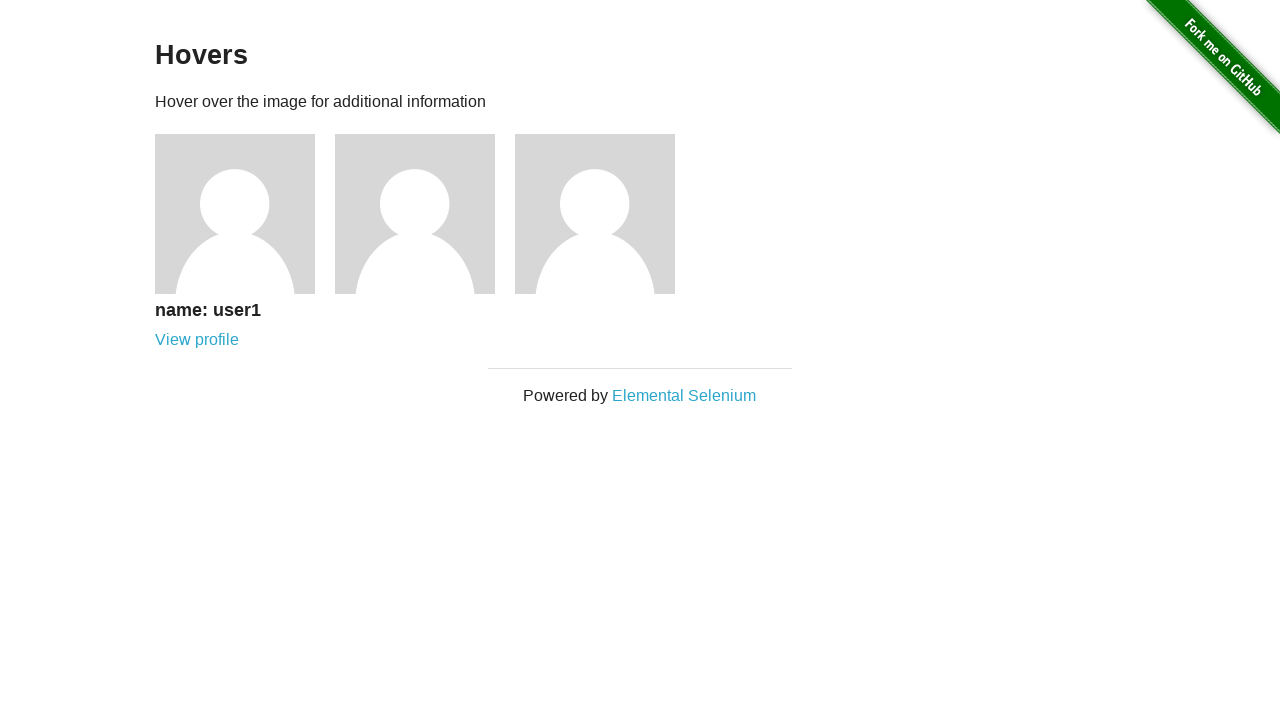

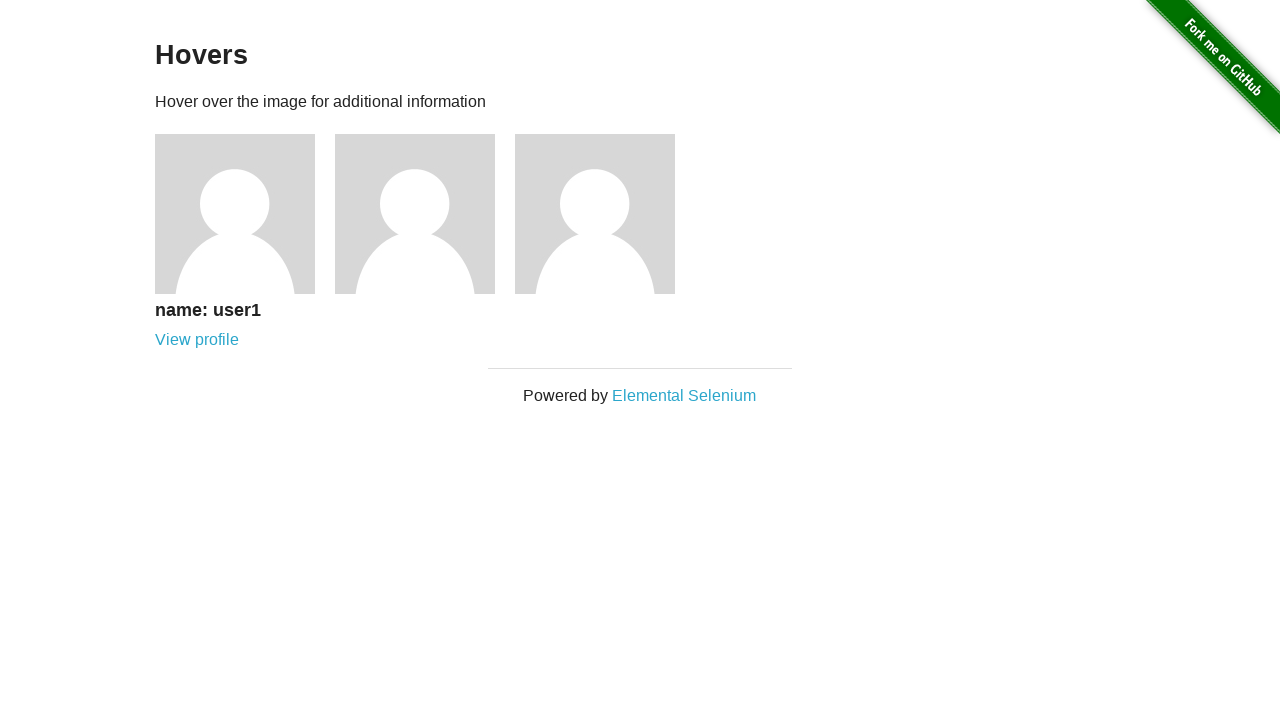